Navigates to Flipkart homepage and verifies the page loads by checking the URL

Starting URL: https://www.flipkart.com

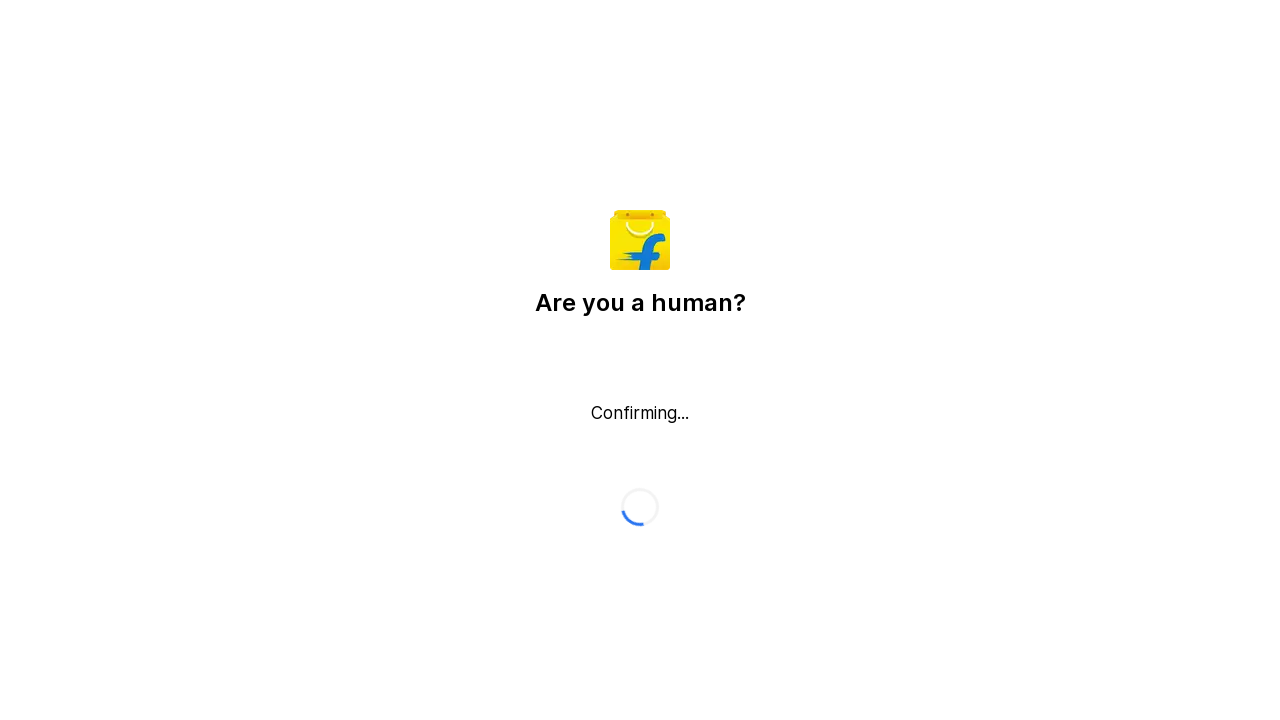

Waited for page to reach domcontentloaded state
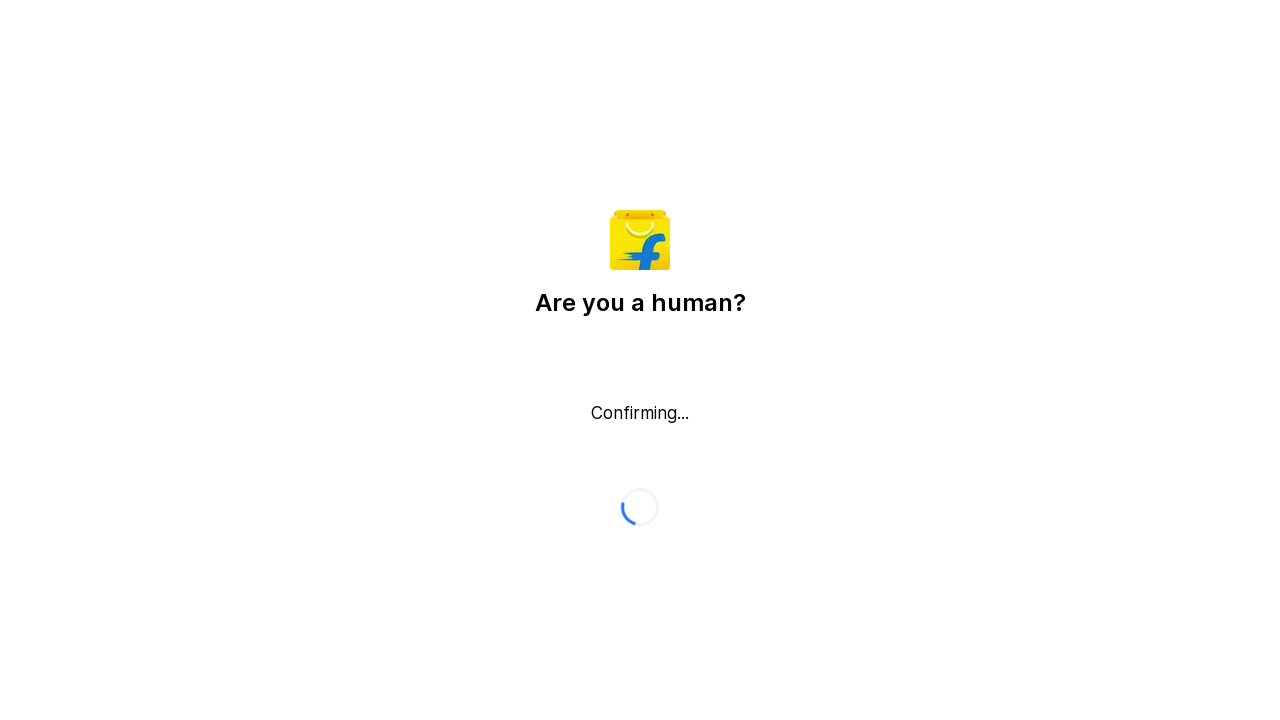

Retrieved current URL from page
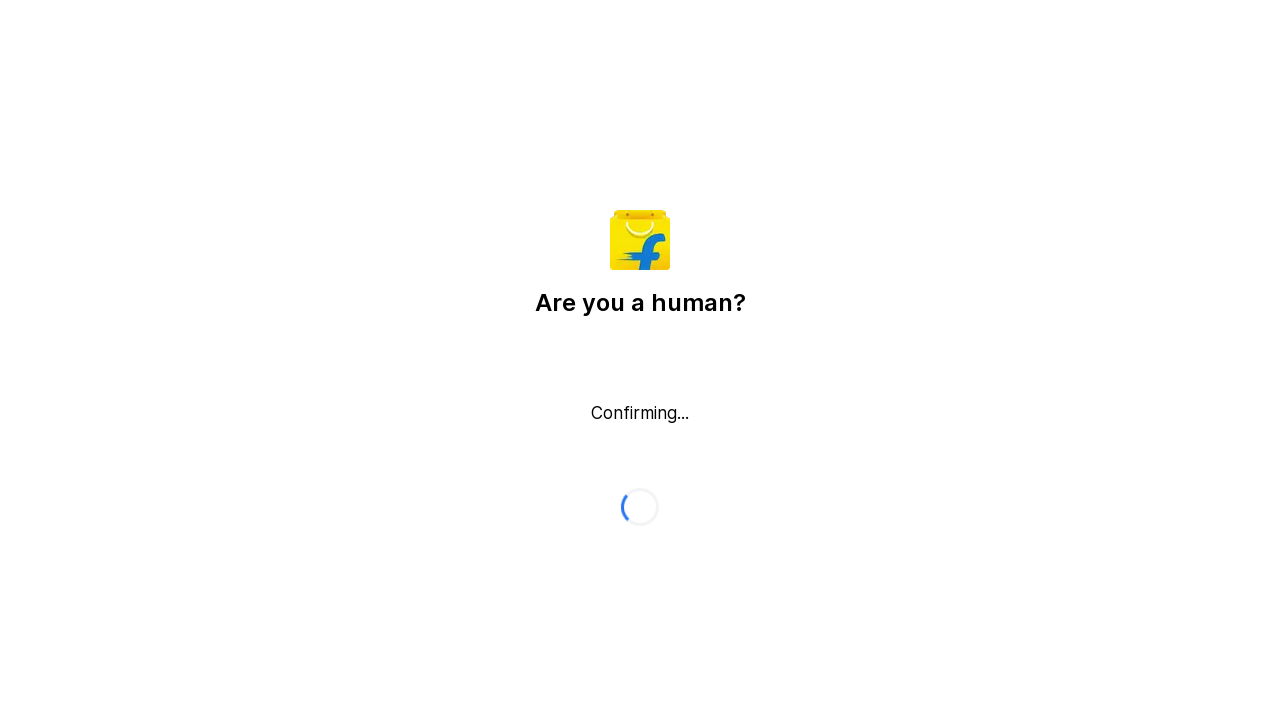

Verified that 'flipkart.com' is present in the current URL
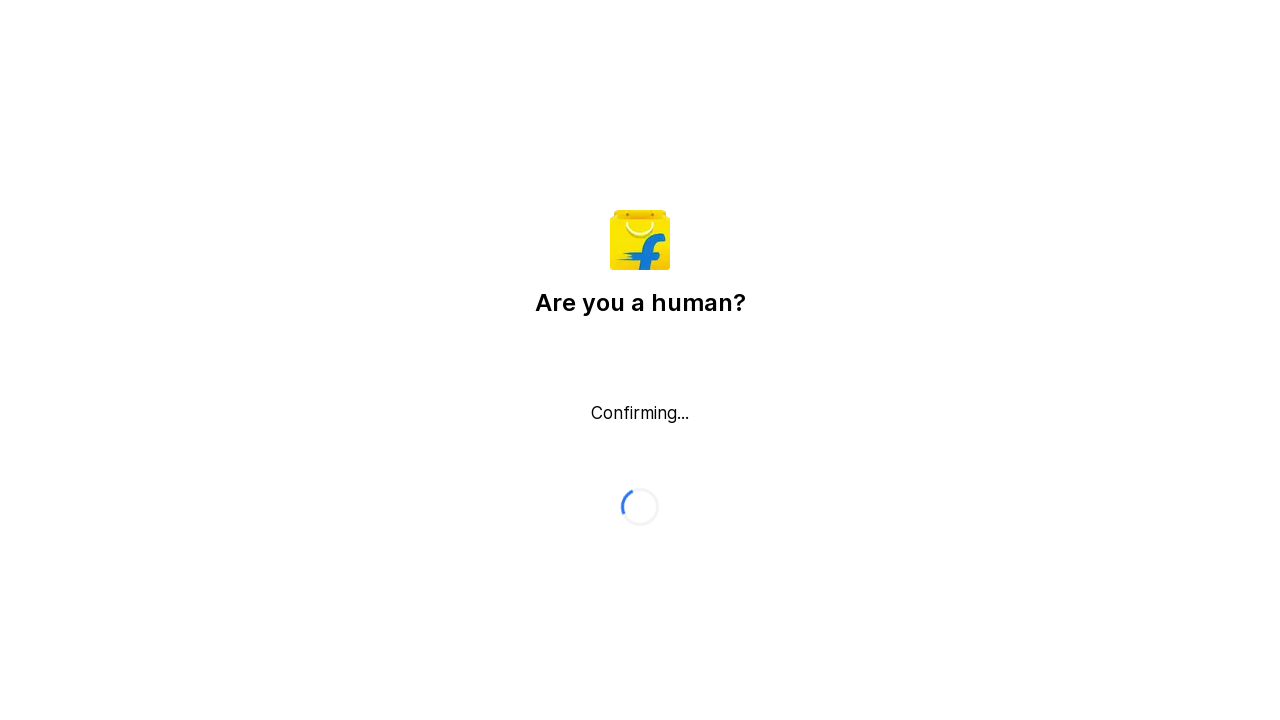

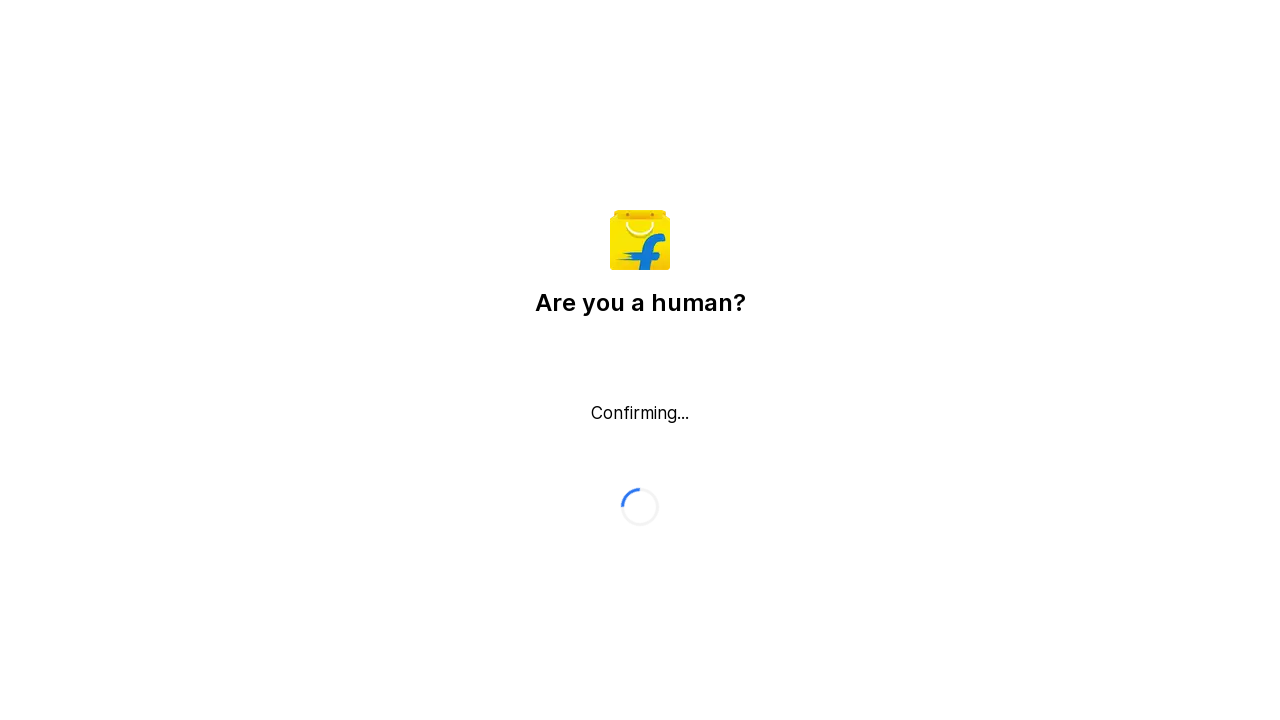